Tests that the todo count displays the correct number of items

Starting URL: https://demo.playwright.dev/todomvc

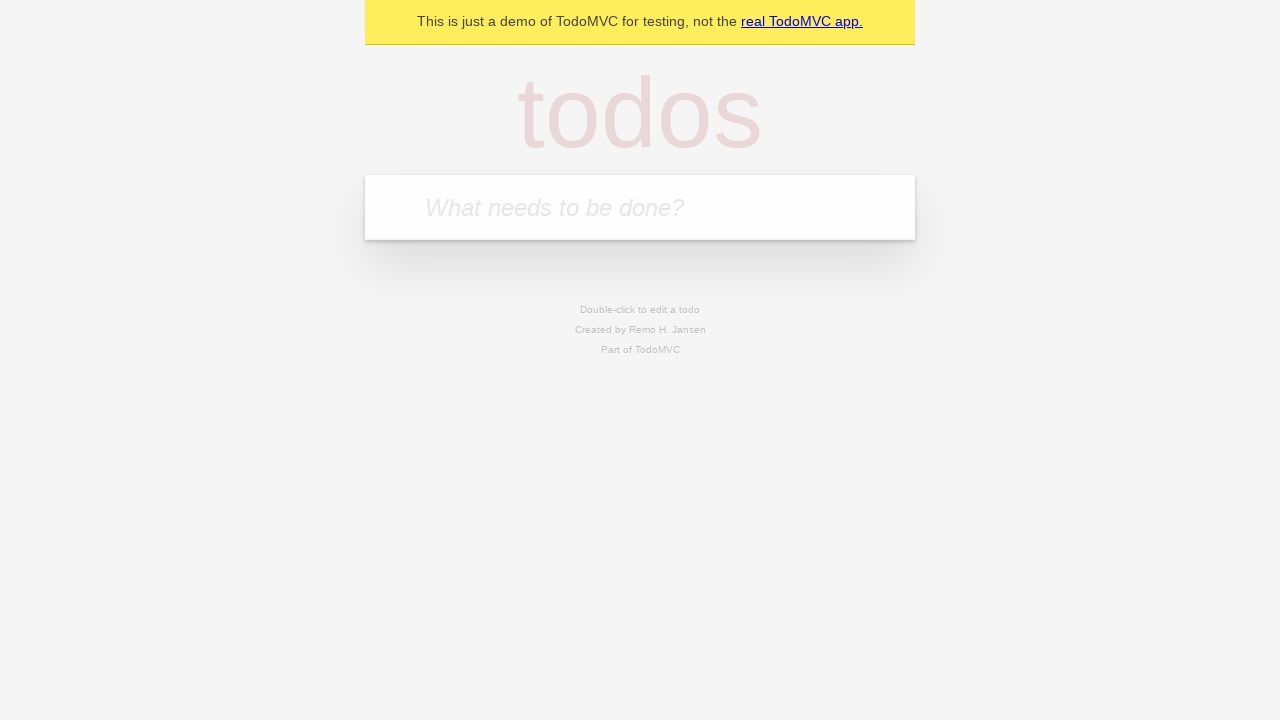

Located the new todo input field
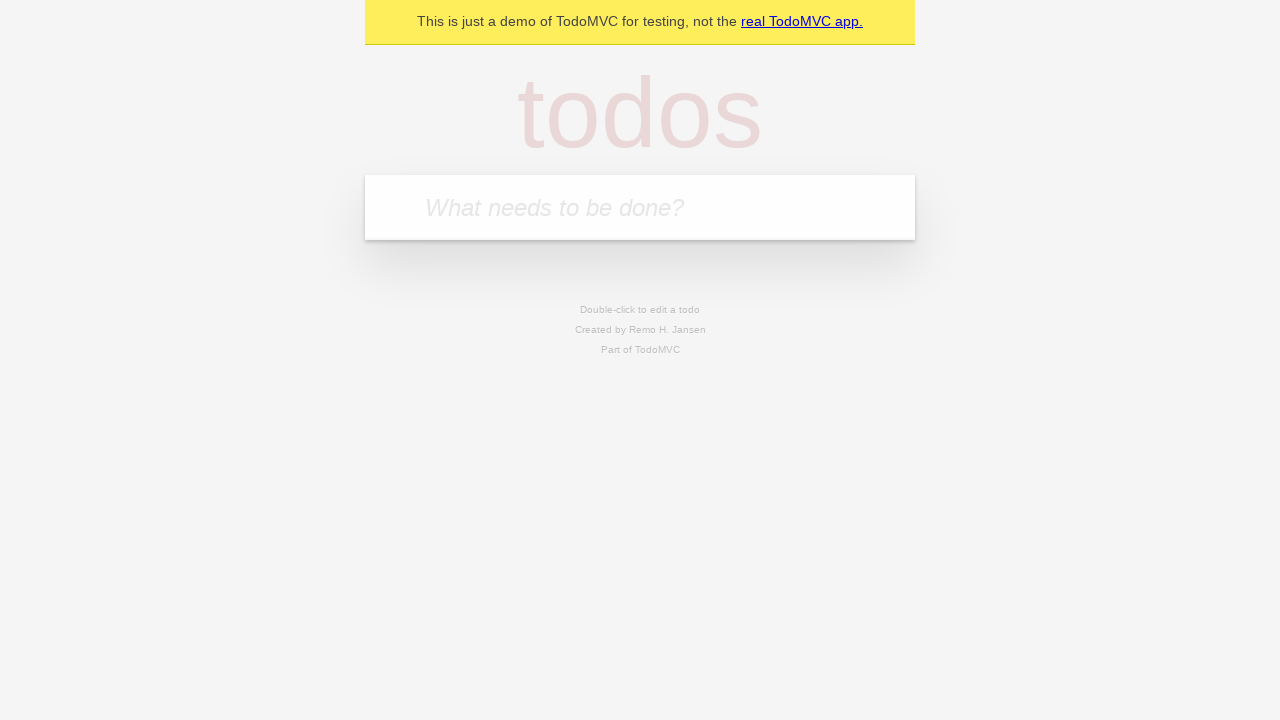

Filled first todo item 'buy some cheese' on internal:attr=[placeholder="What needs to be done?"i]
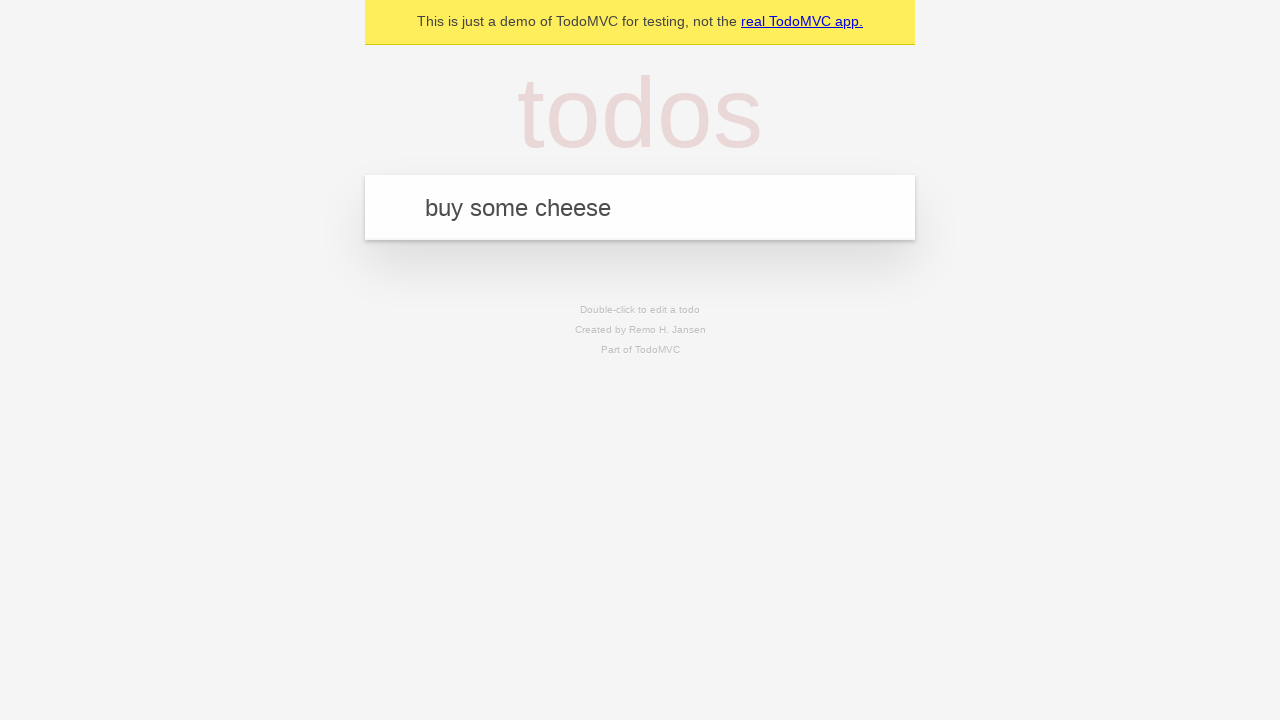

Pressed Enter to add first todo item on internal:attr=[placeholder="What needs to be done?"i]
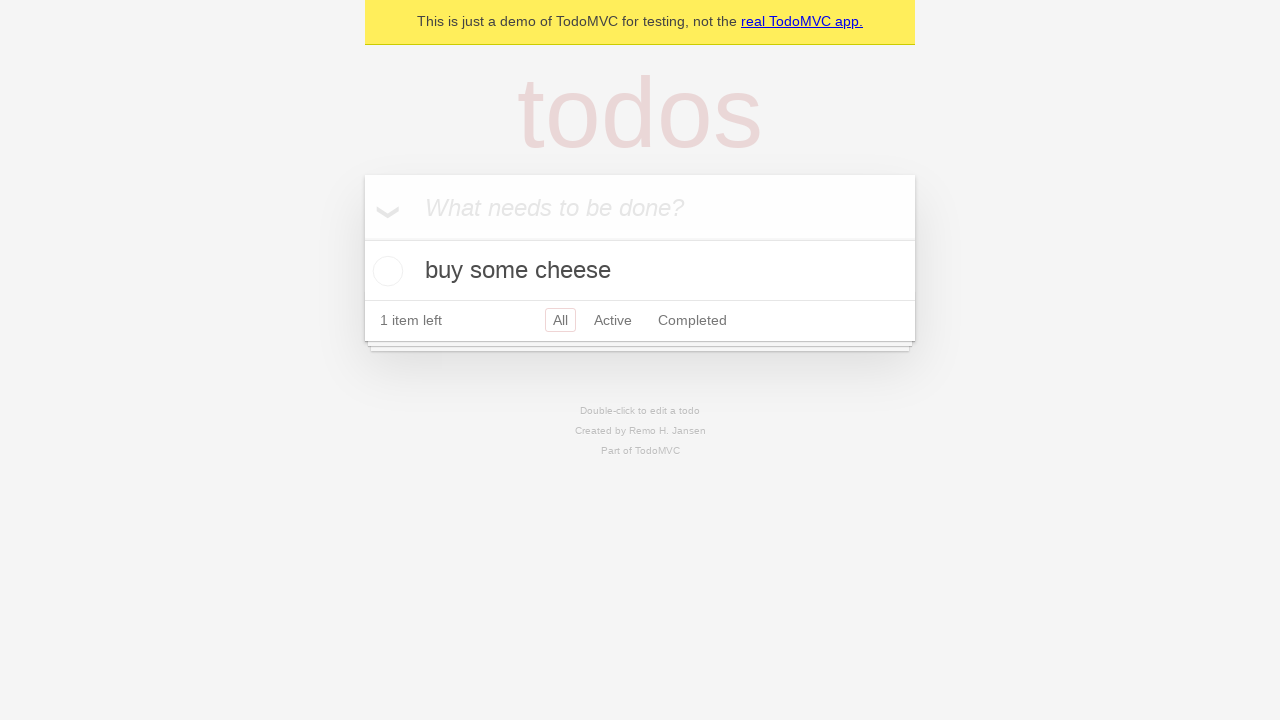

Todo count element loaded and is visible
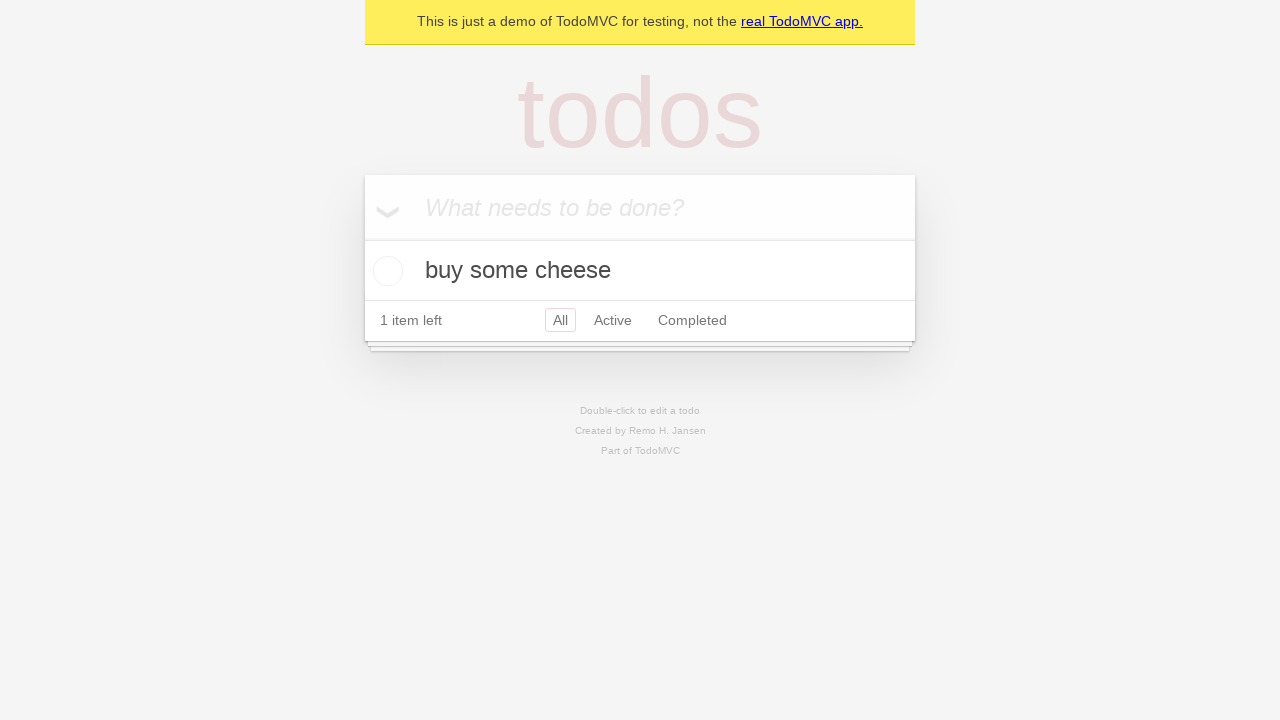

Filled second todo item 'feed the cat' on internal:attr=[placeholder="What needs to be done?"i]
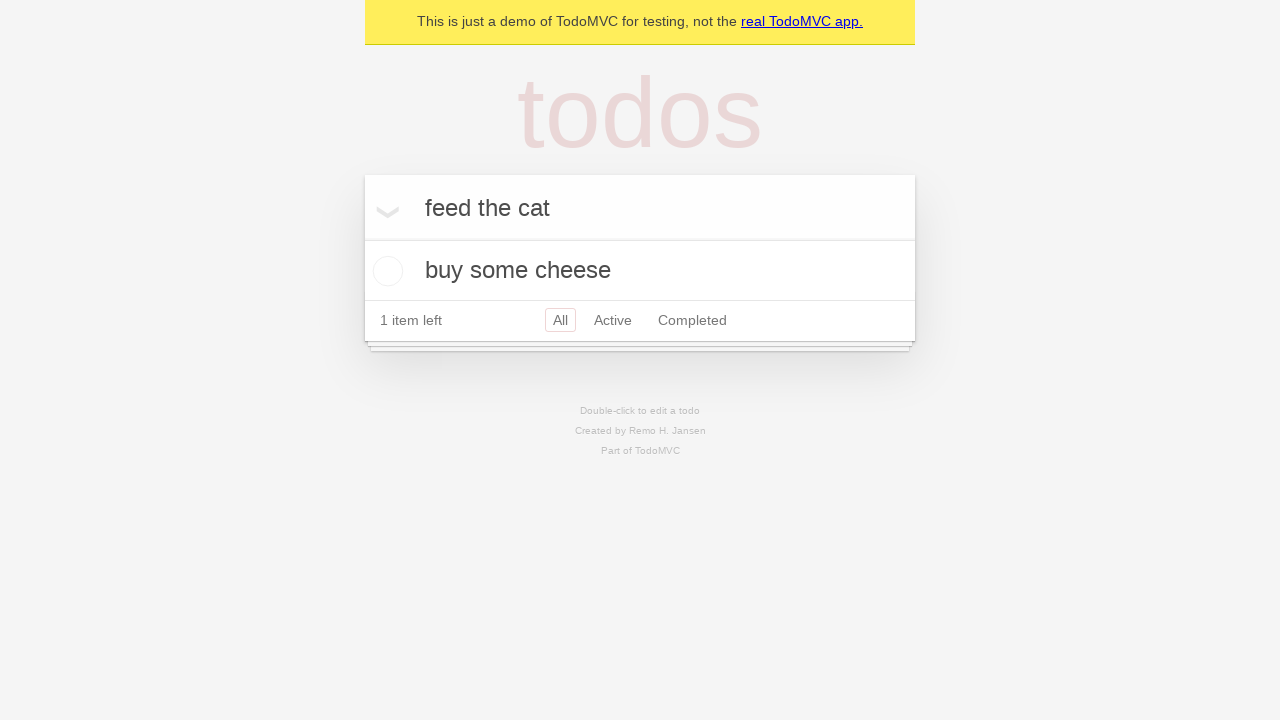

Pressed Enter to add second todo item on internal:attr=[placeholder="What needs to be done?"i]
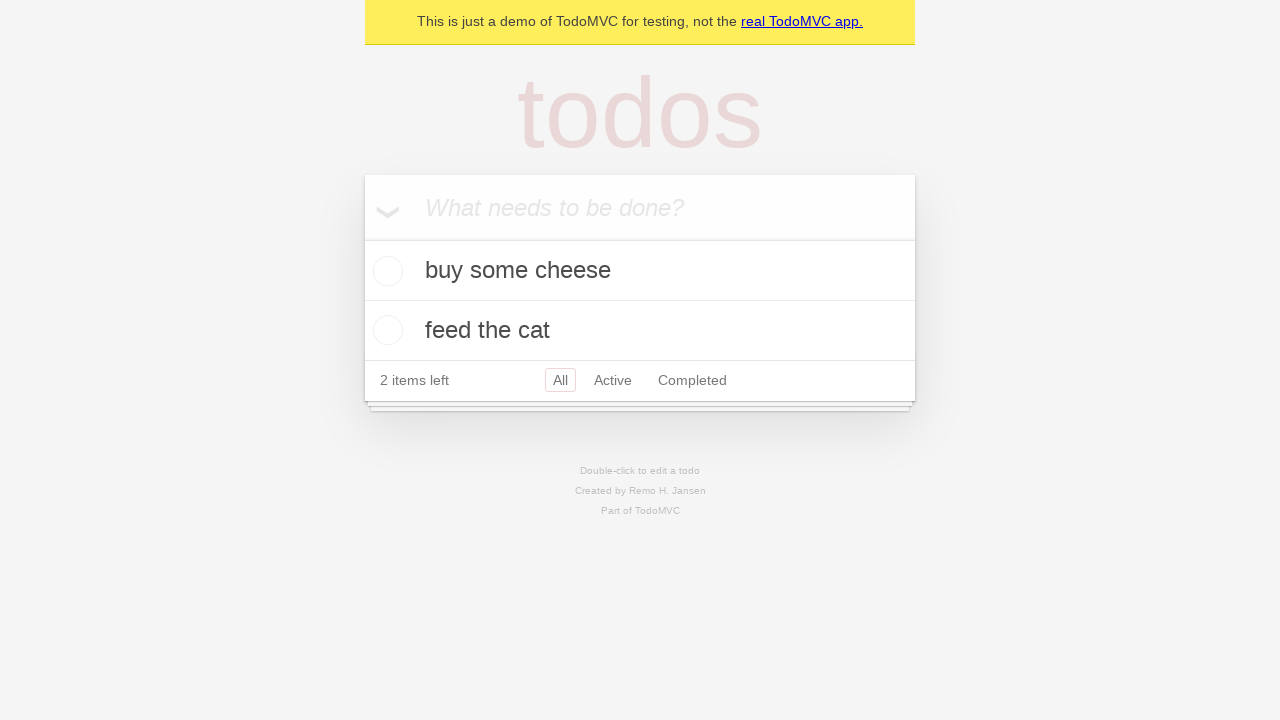

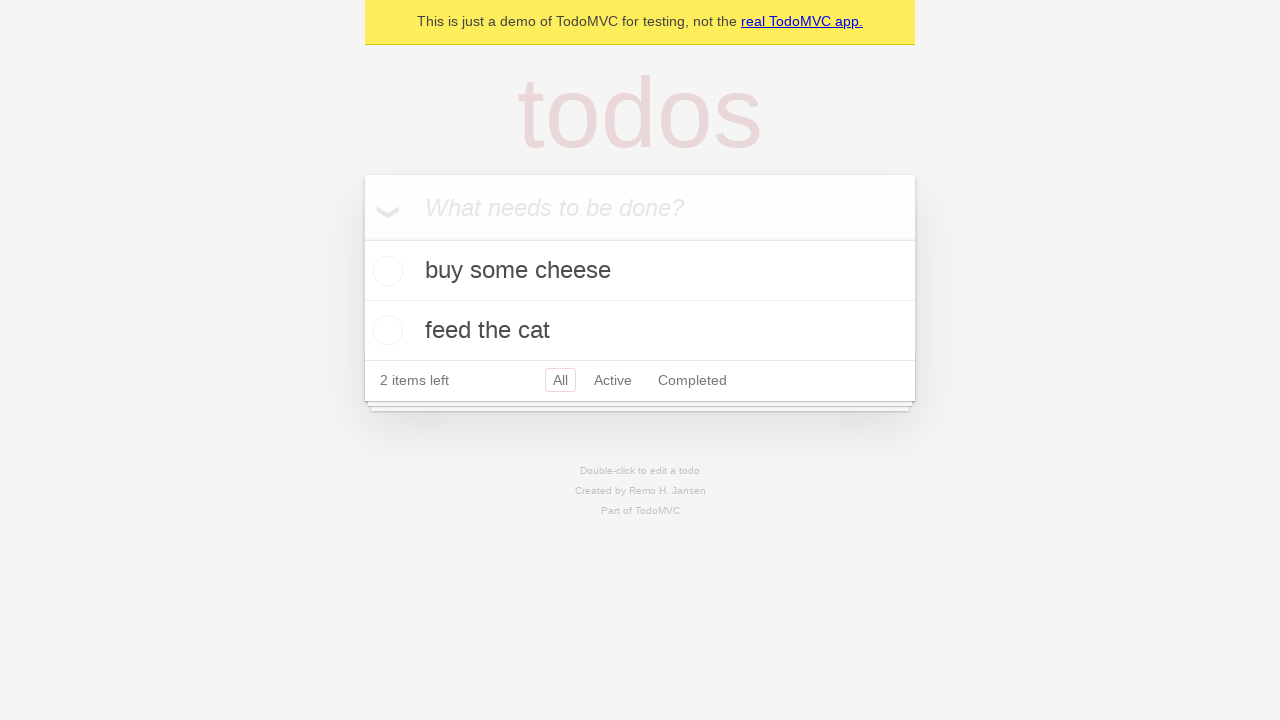